Tests keyboard key press functionality by sending space and tab keys to an element and verifying the result text displays the correct key pressed

Starting URL: https://the-internet.herokuapp.com/key_presses

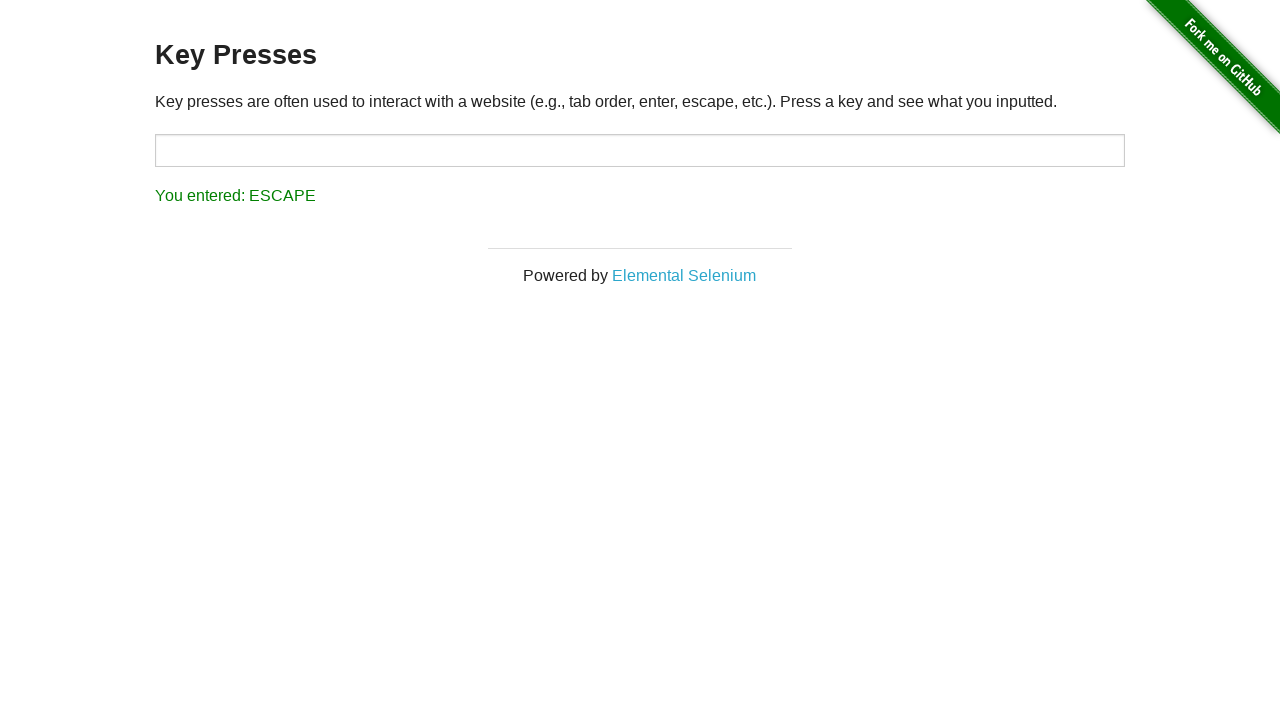

Pressed Space key on target element on #target
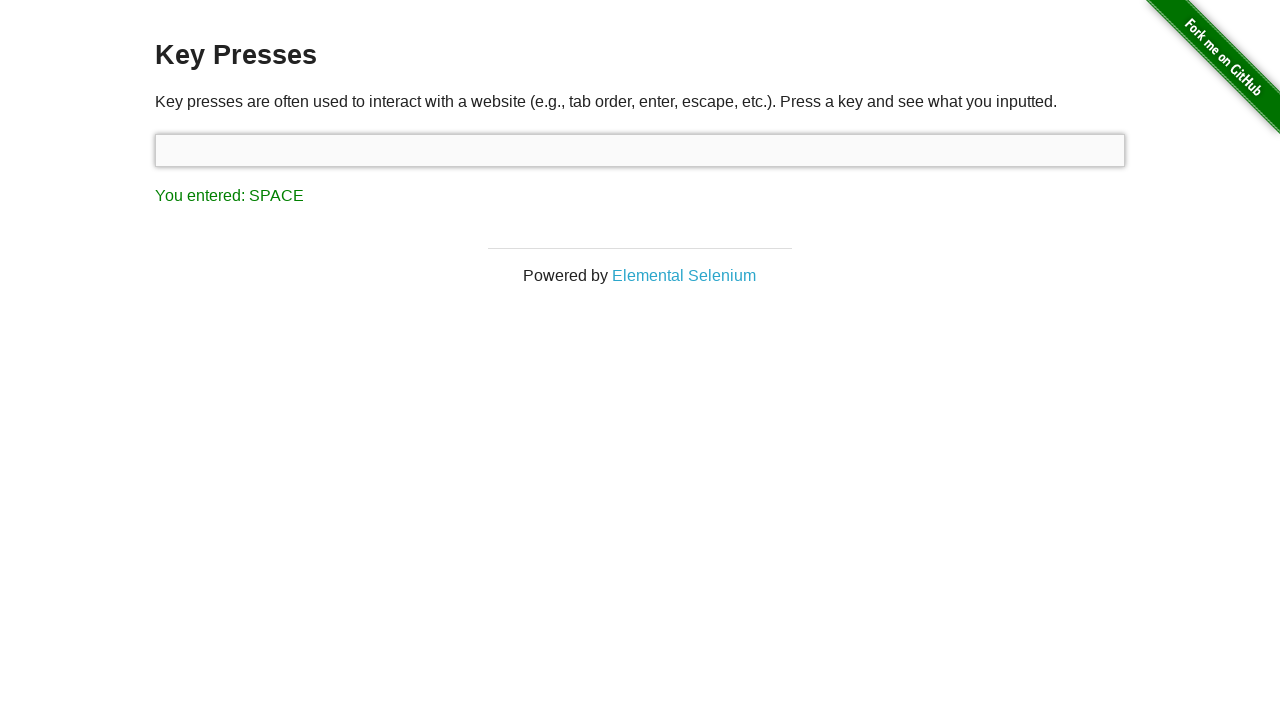

Result element loaded after Space key press
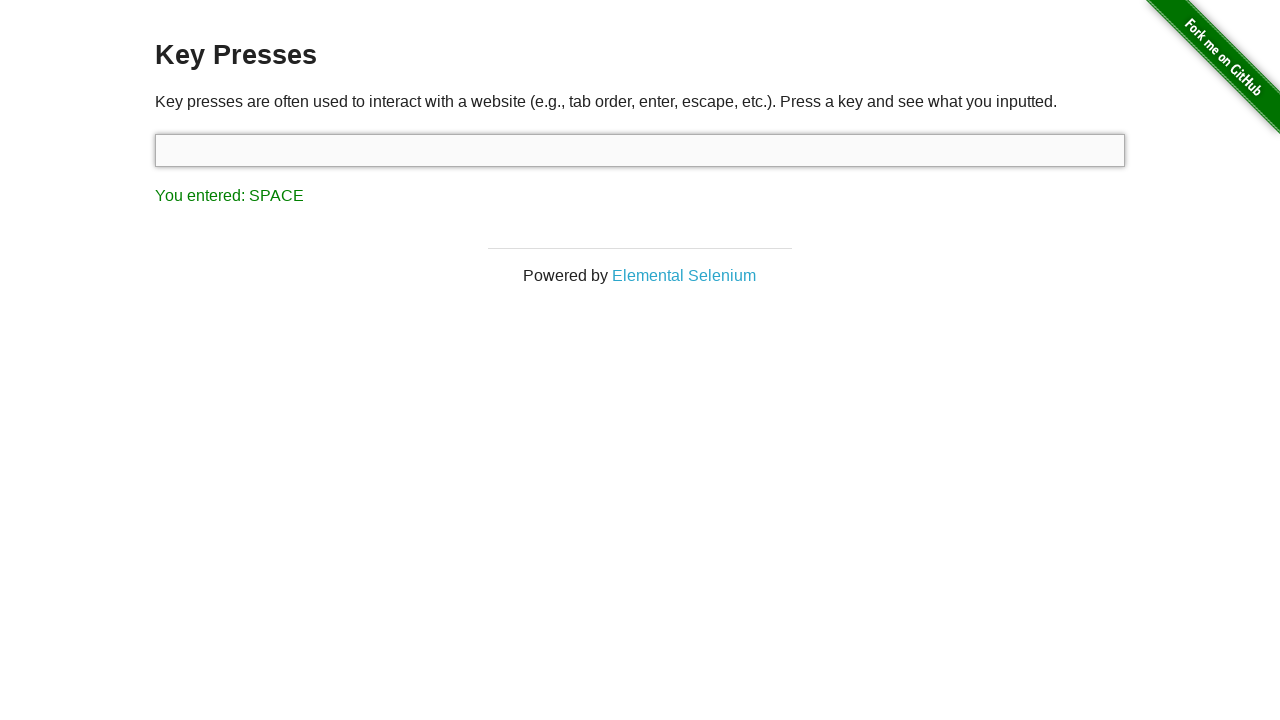

Retrieved result text content
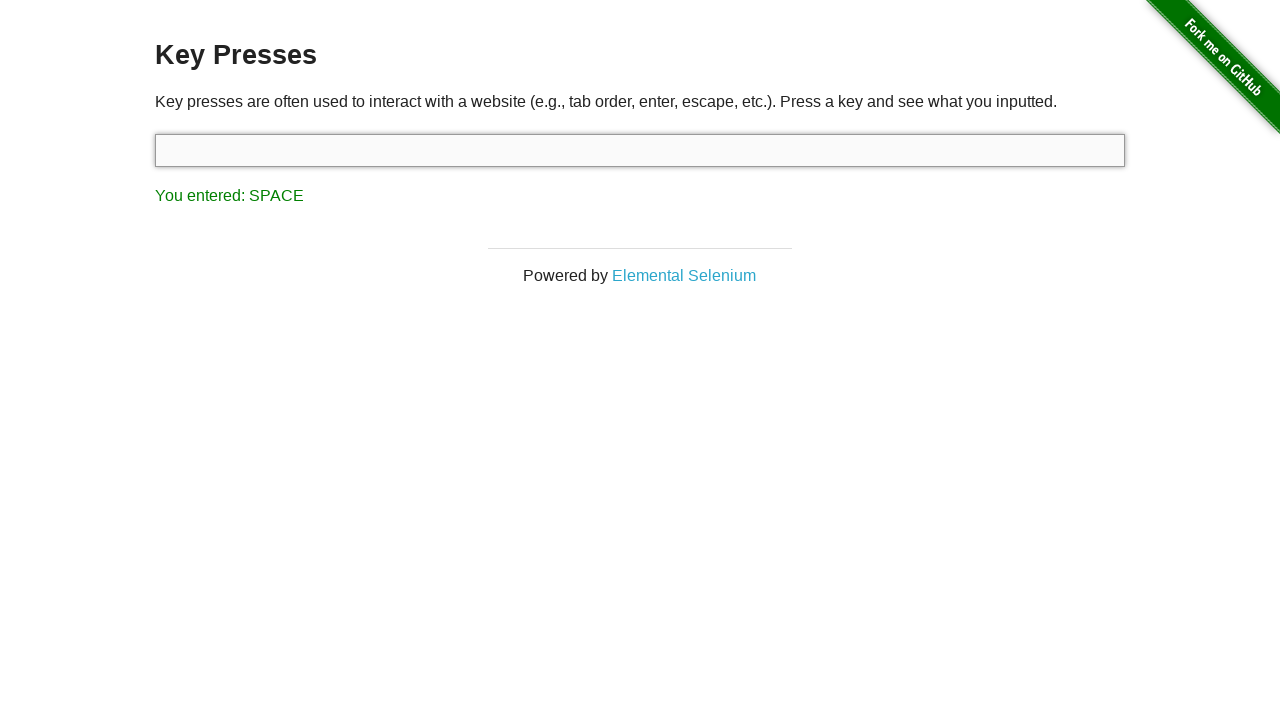

Verified result text displays 'You entered: SPACE'
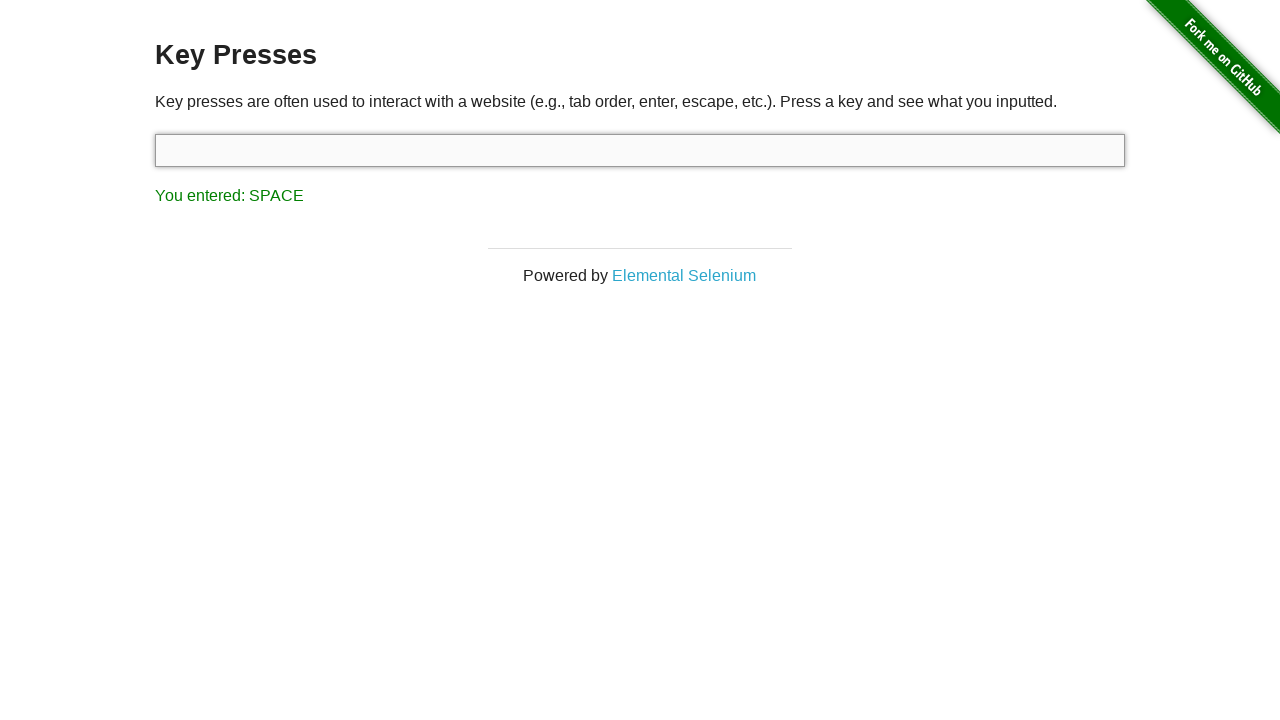

Pressed Tab key using keyboard
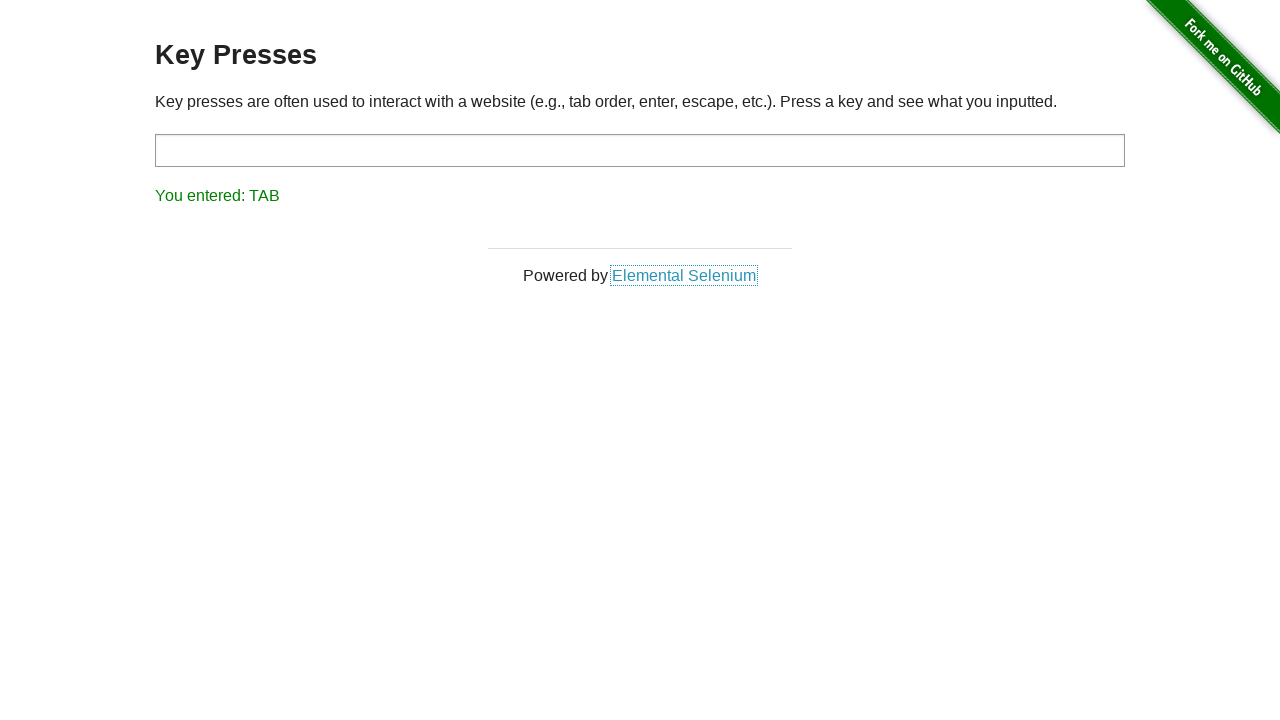

Retrieved result text content after Tab key press
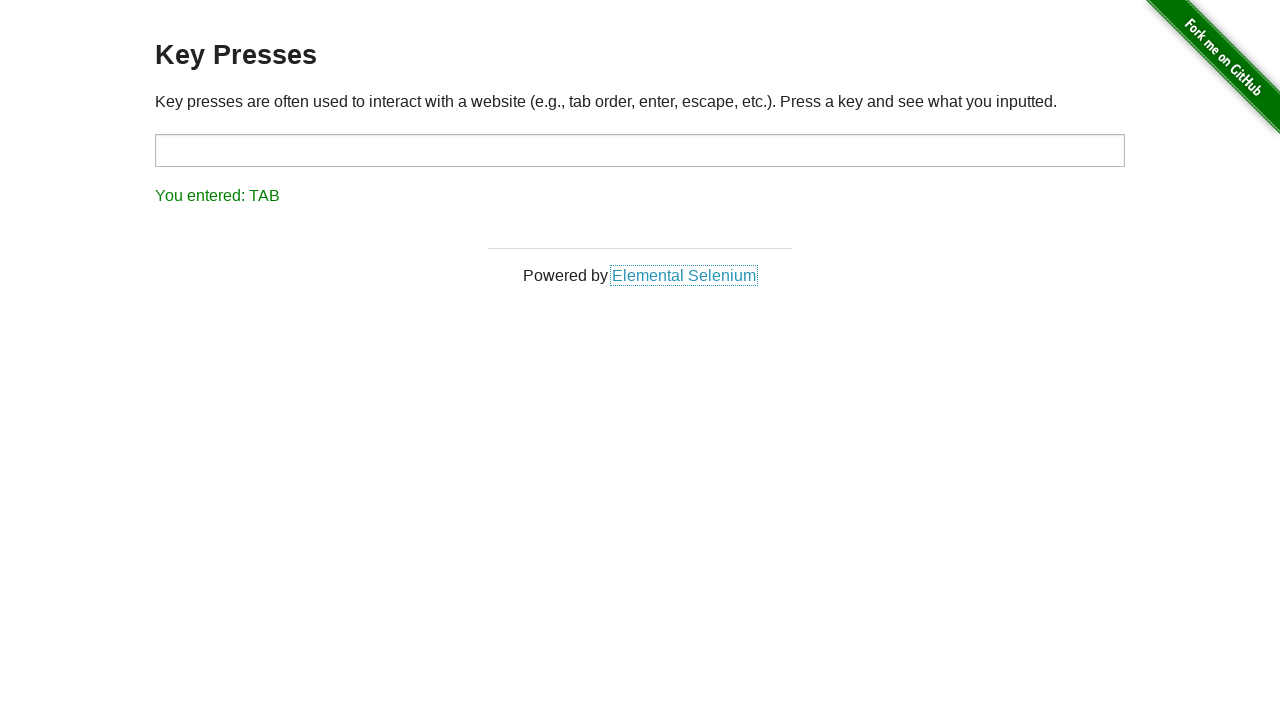

Verified result text displays 'You entered: TAB'
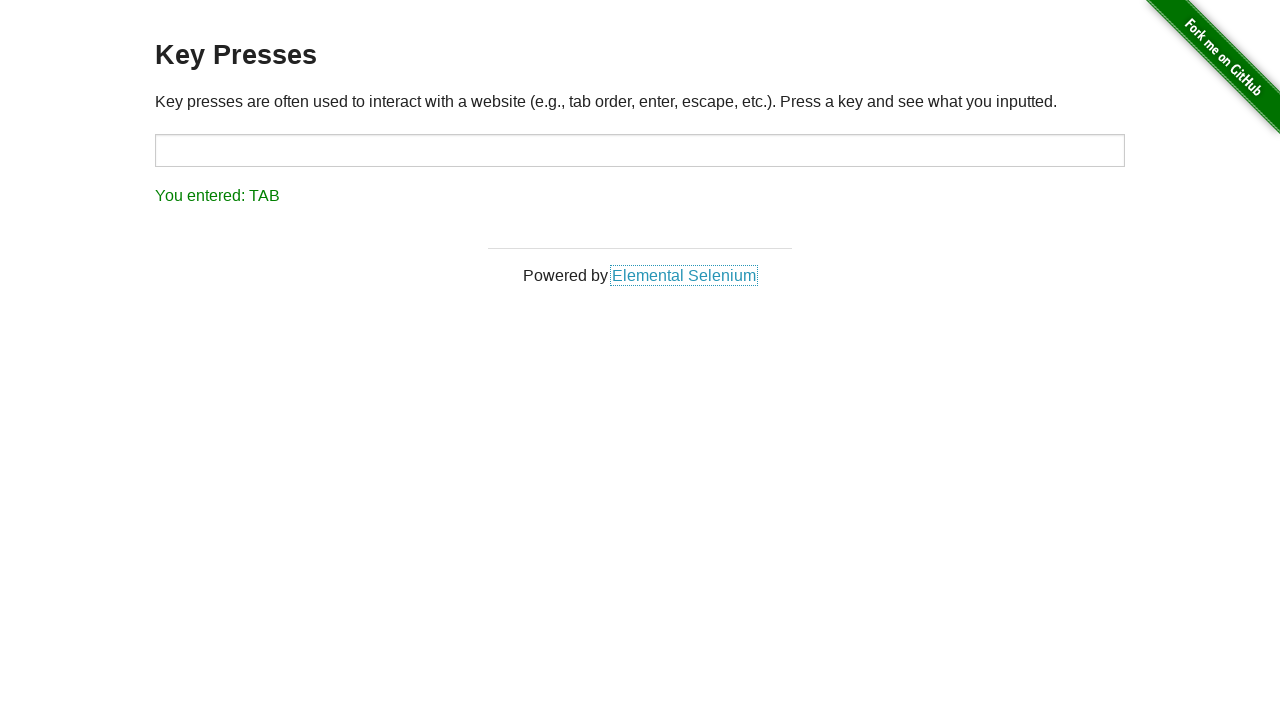

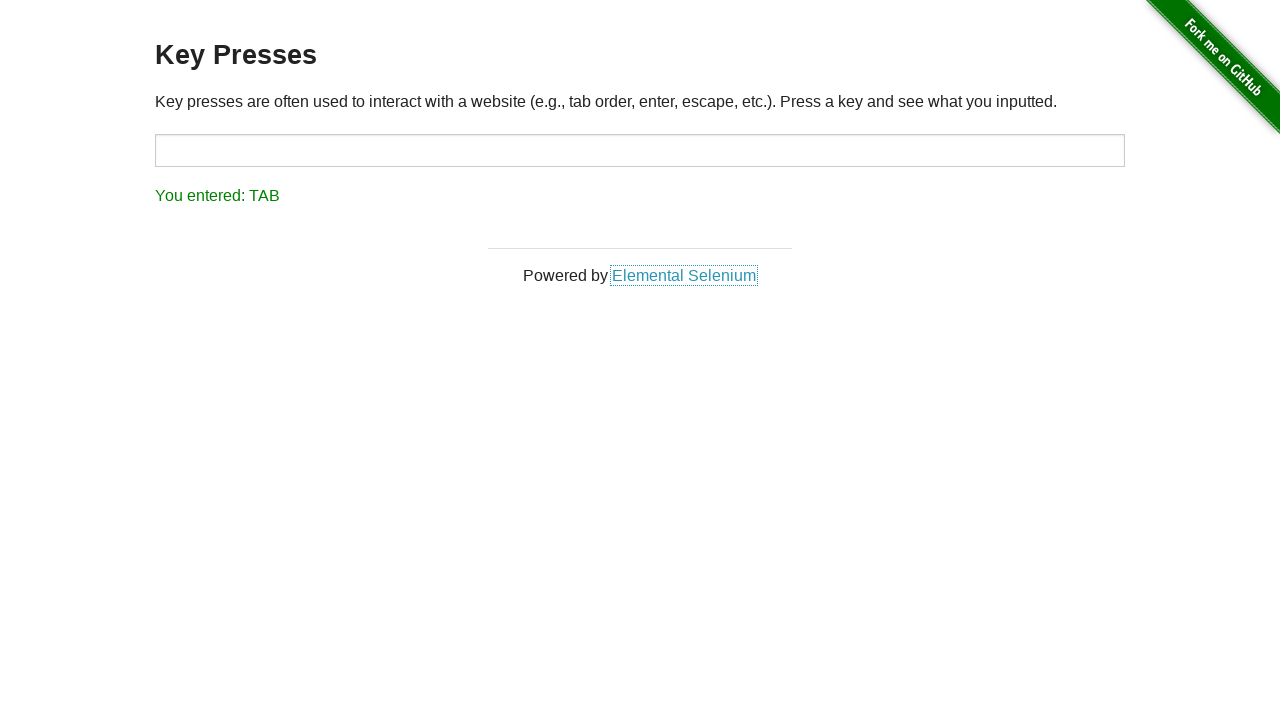